Tests relative locator functionality by finding a span element with "Years of Experience" text and clicking on a radio button (exp-2) positioned to the right of it.

Starting URL: https://awesomeqa.com/practice.html

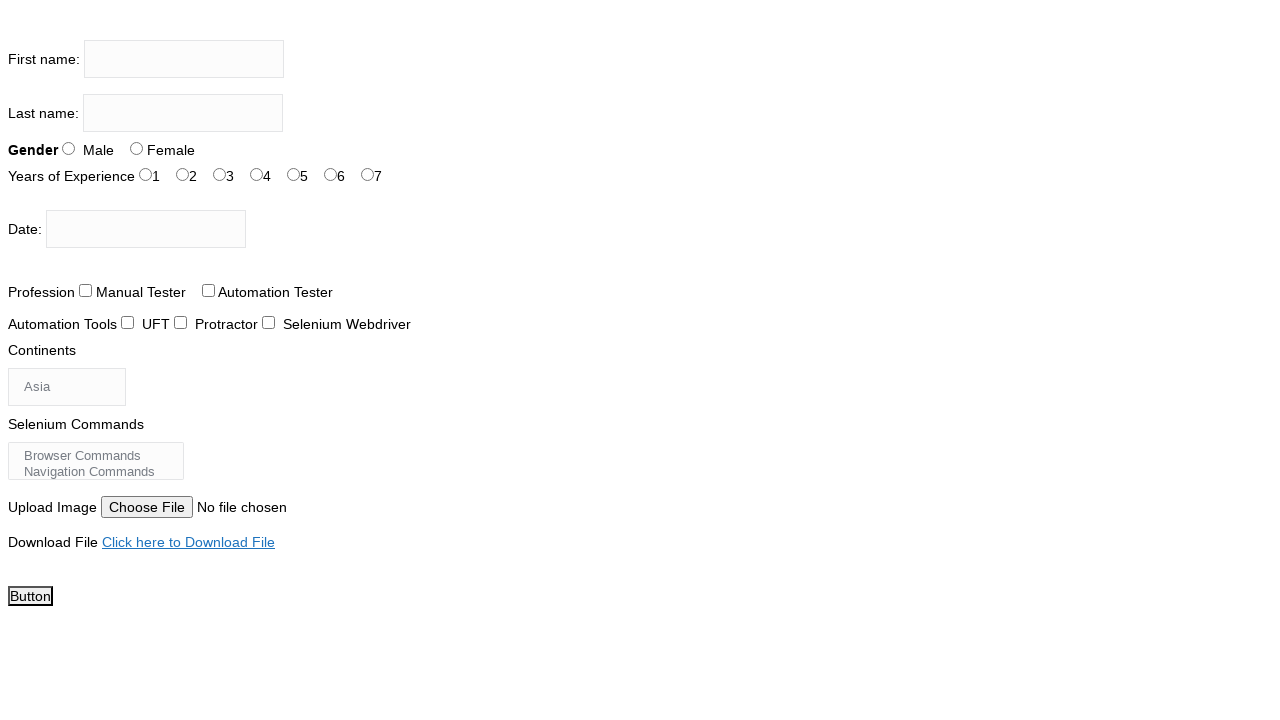

Navigated to https://awesomeqa.com/practice.html
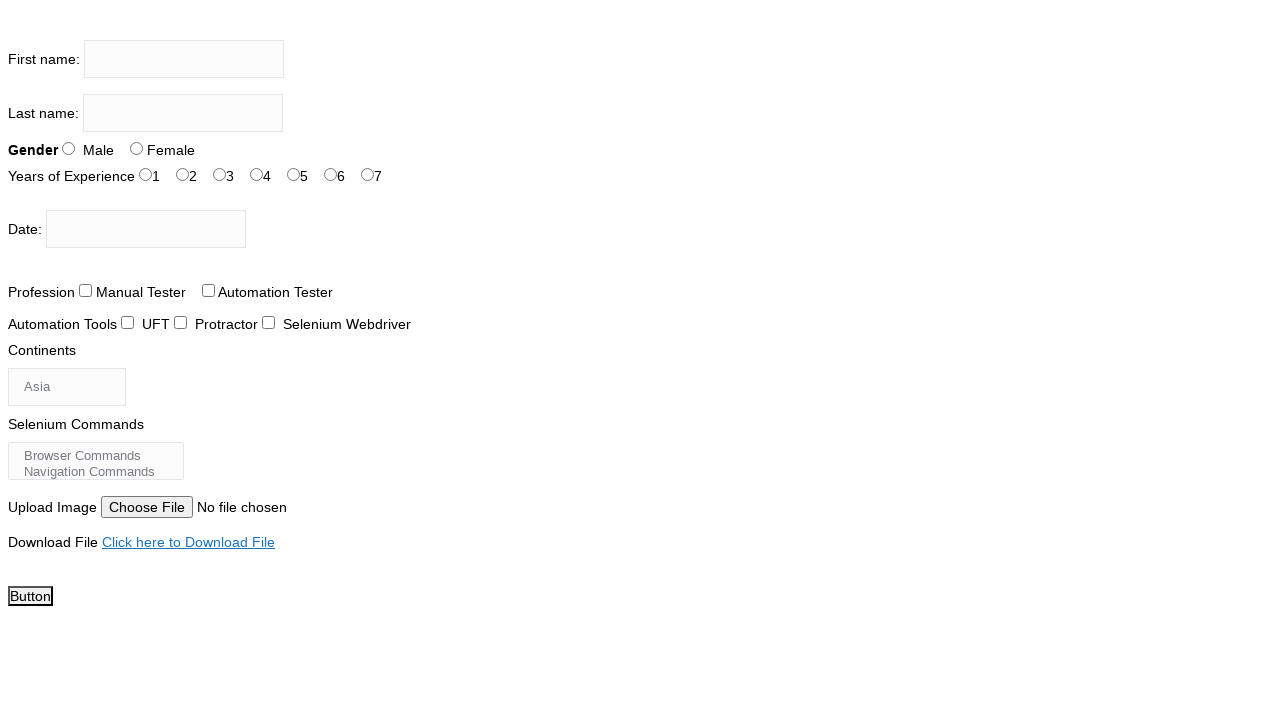

Located span element with 'Years of Experience' text
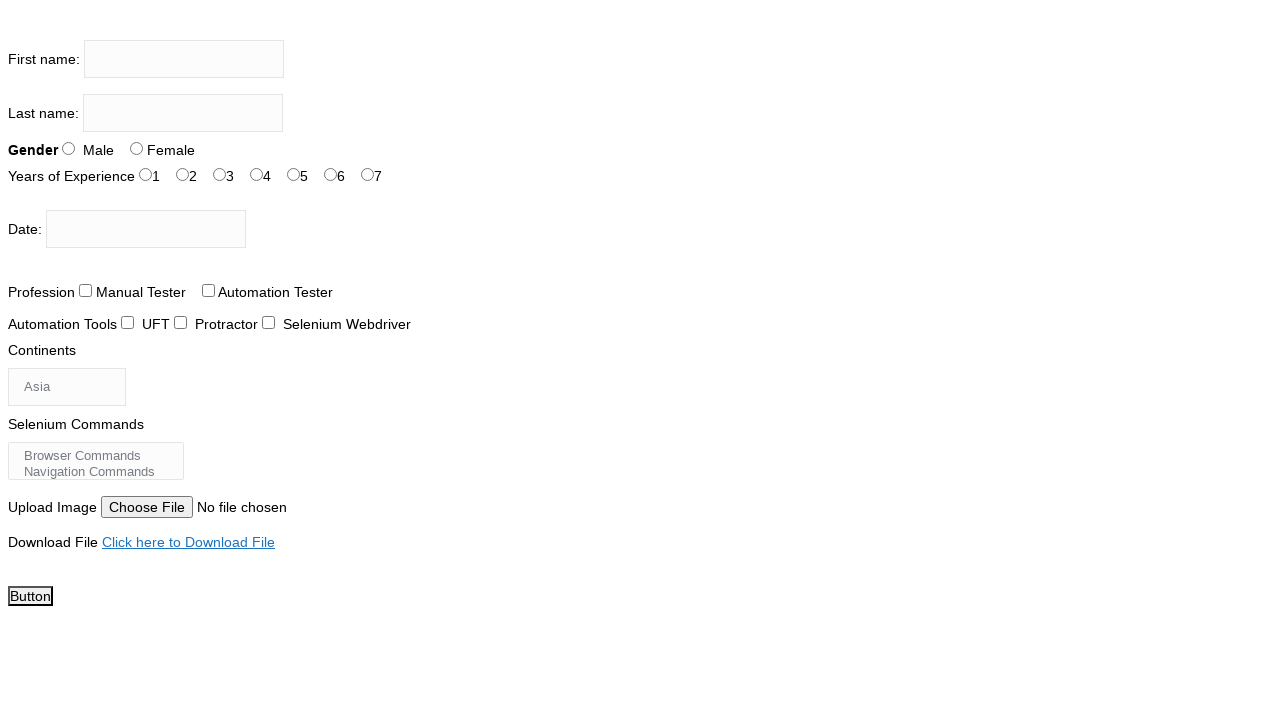

Span element 'Years of Experience' is now visible
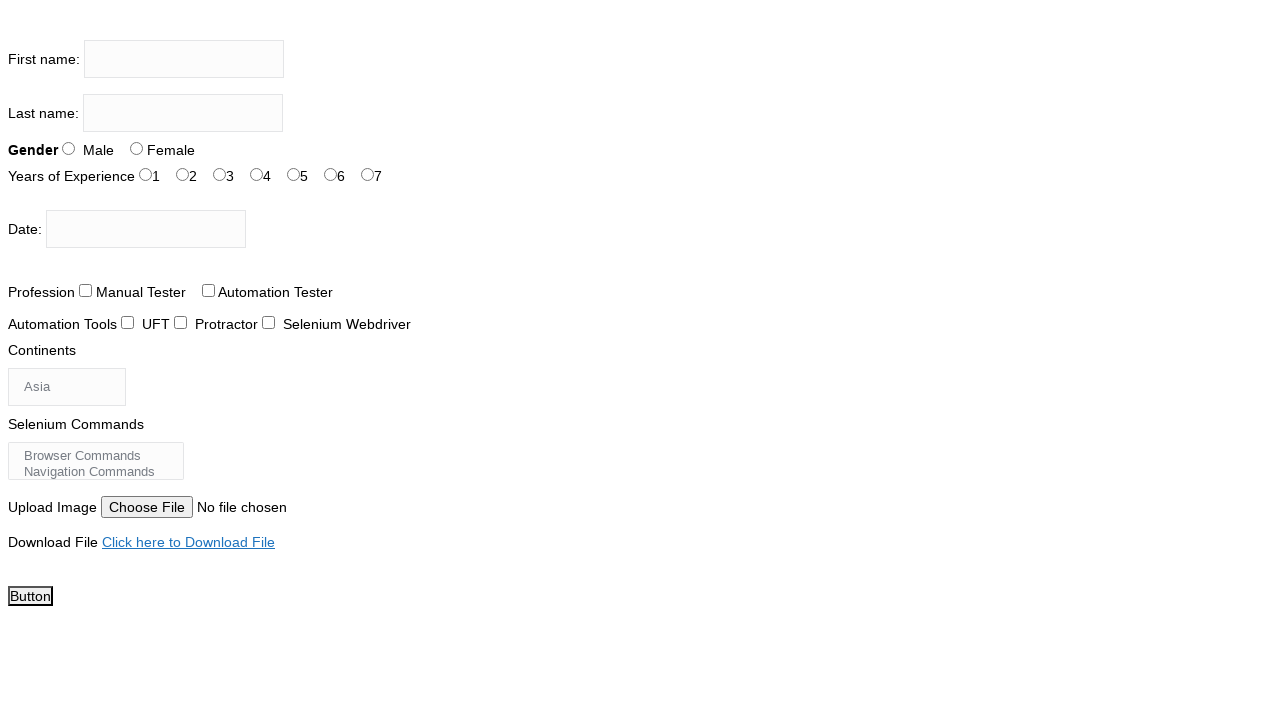

Retrieved bounding box of 'Years of Experience' span element
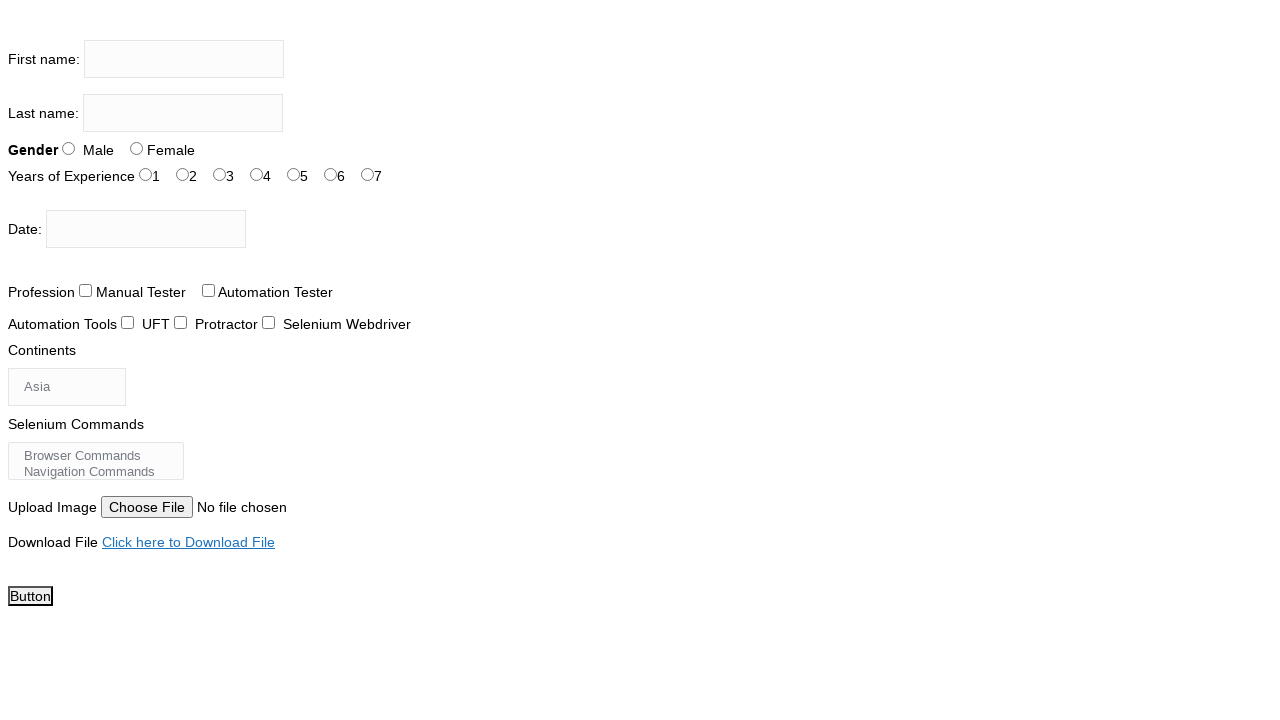

Clicked radio button 'exp-2' positioned to the right of 'Years of Experience' span at (220, 174) on #exp-2
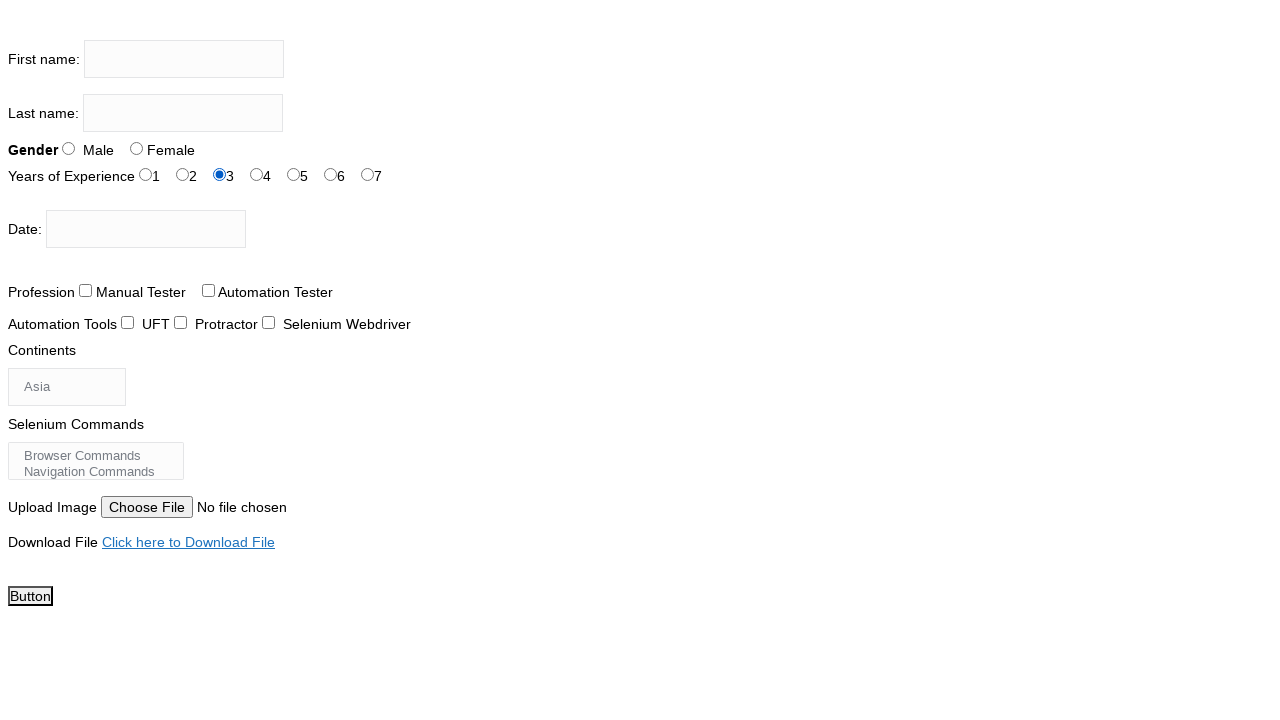

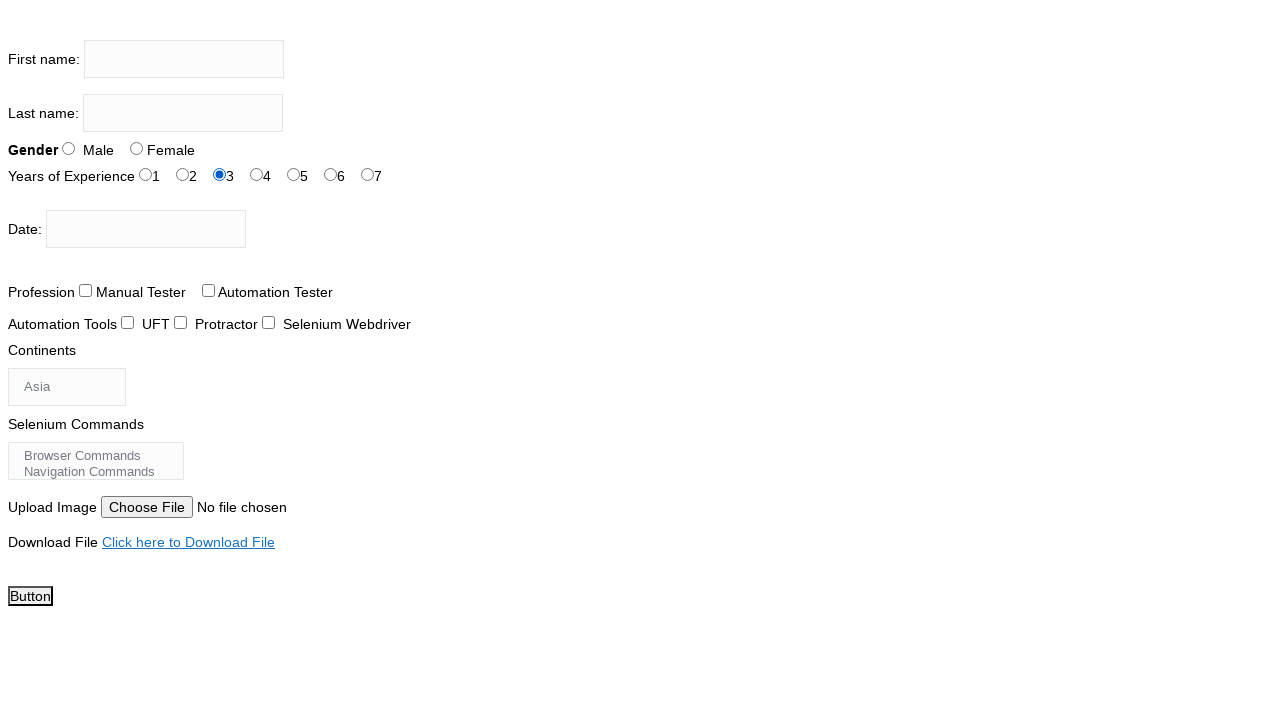